Tests drag and drop functionality by dragging an element from source to target box

Starting URL: https://jqueryui.com/droppable/

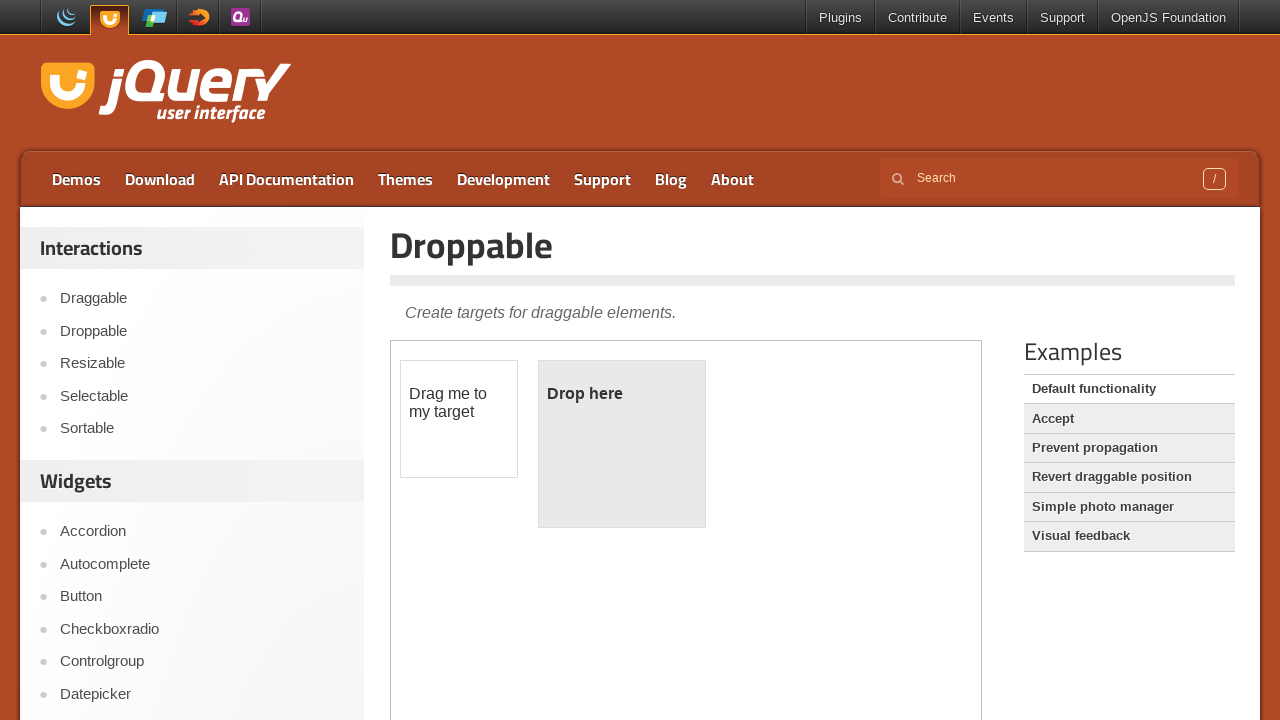

Located the iframe containing draggable and droppable elements
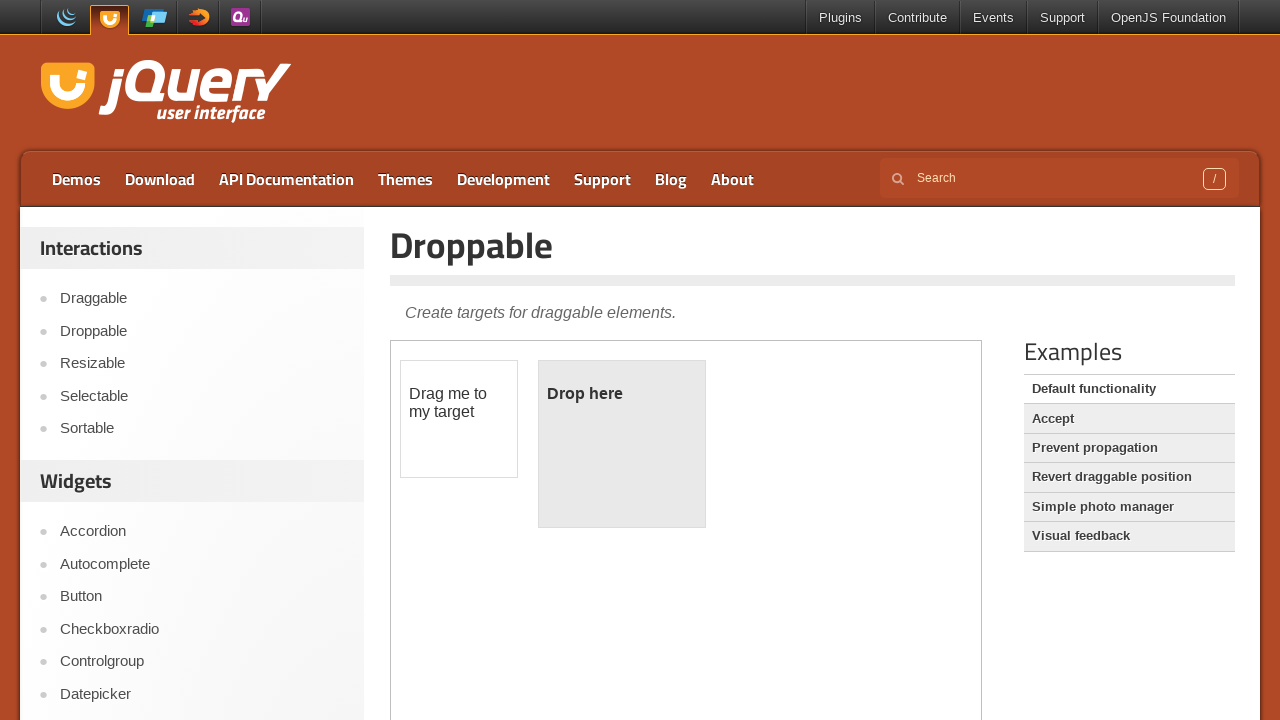

Located the draggable source element
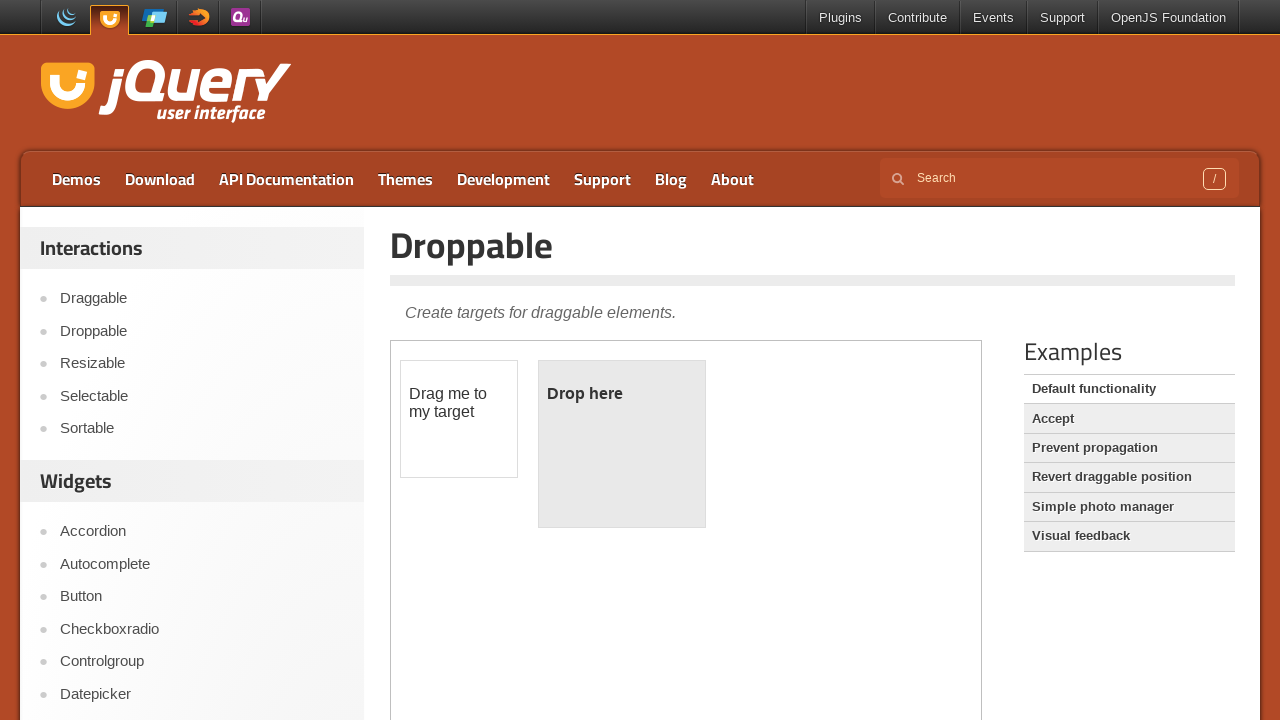

Located the droppable target element
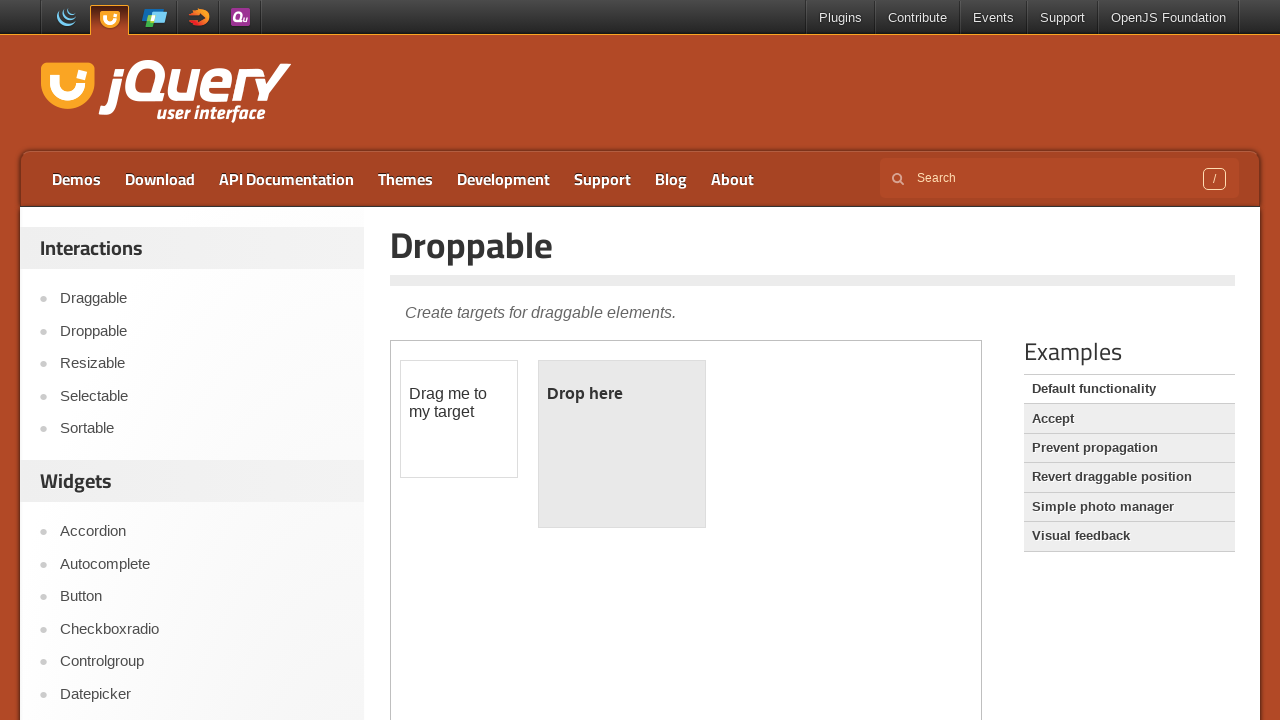

Dragged source element to target element at (622, 444)
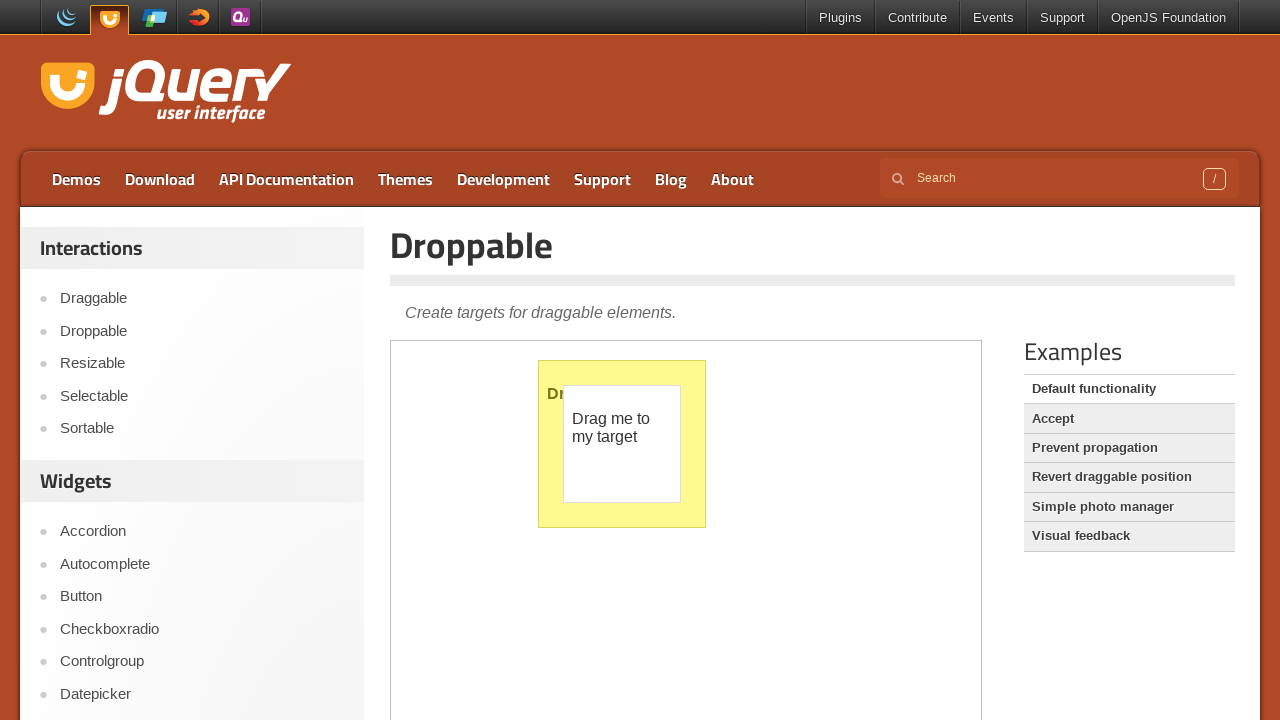

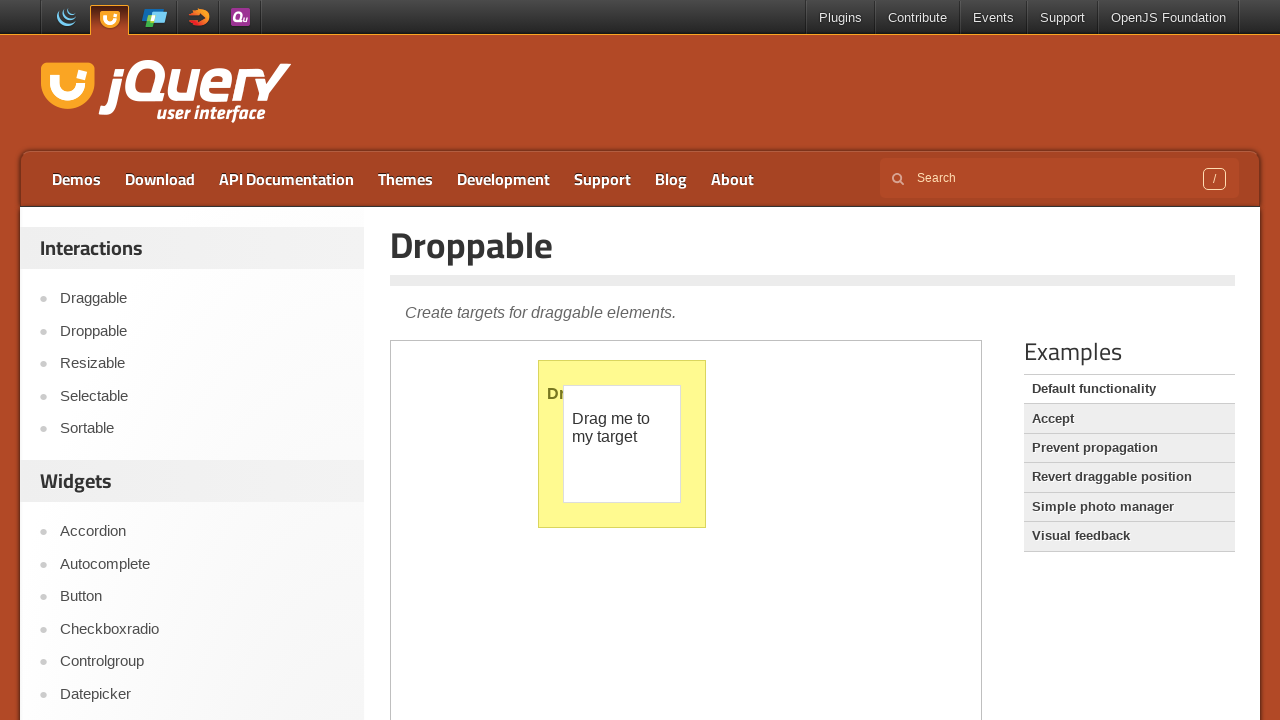